Tests right-click context menu functionality by performing a context click on a designated area, handling the resulting alert, then clicking a link that opens in a new tab and verifying the content on the new page.

Starting URL: https://the-internet.herokuapp.com/context_menu

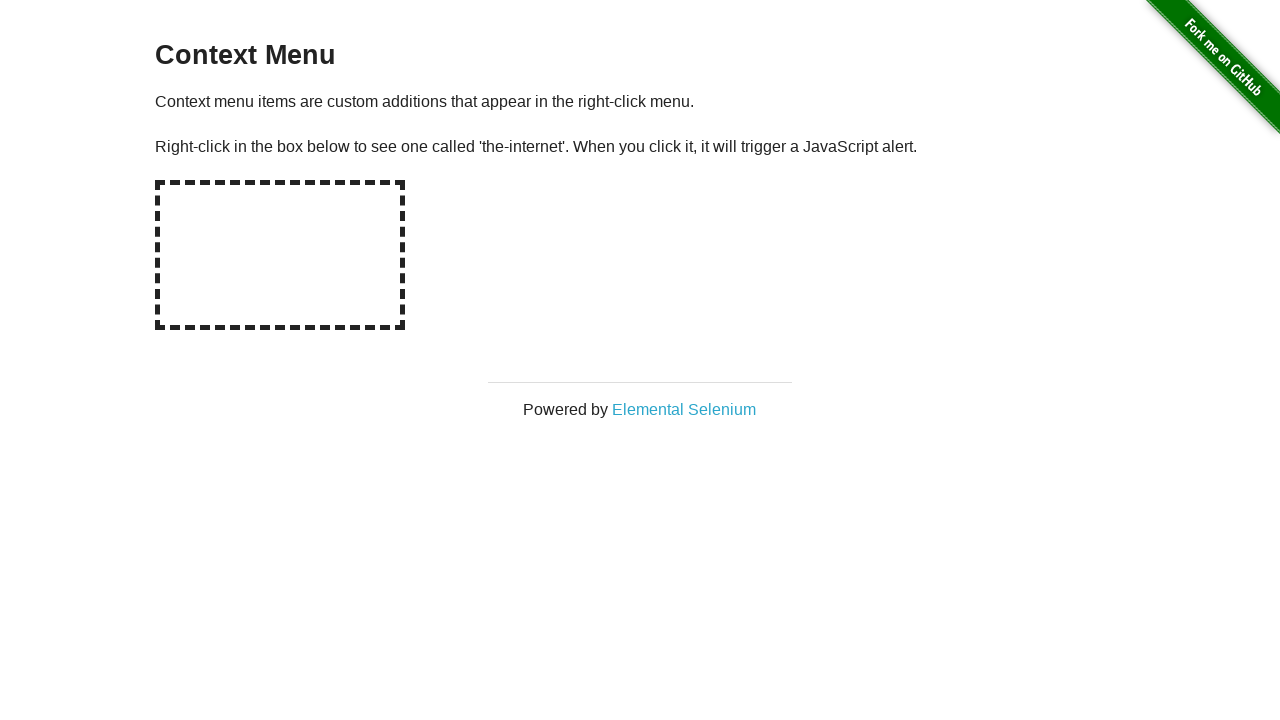

Right-clicked on hot-spot box to trigger context menu at (280, 255) on #hot-spot
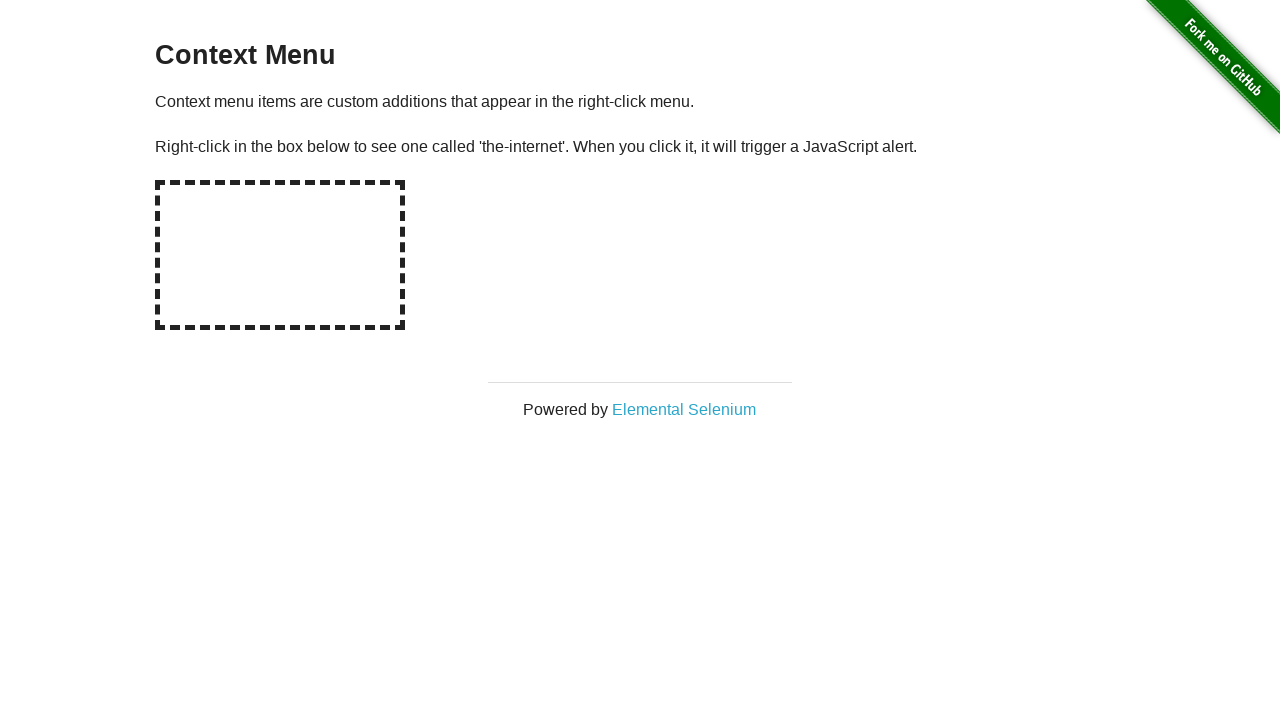

Set up dialog handler to accept alerts
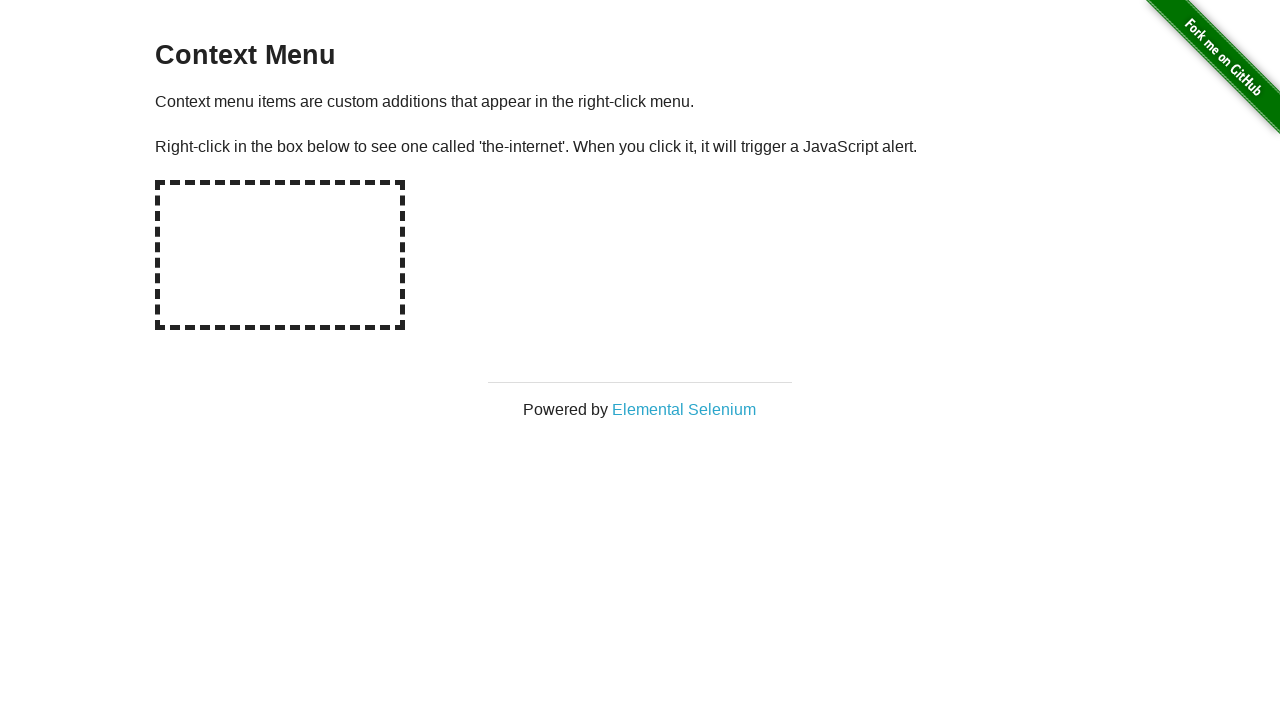

Right-clicked on hot-spot box again to trigger context menu with handler active at (280, 255) on #hot-spot
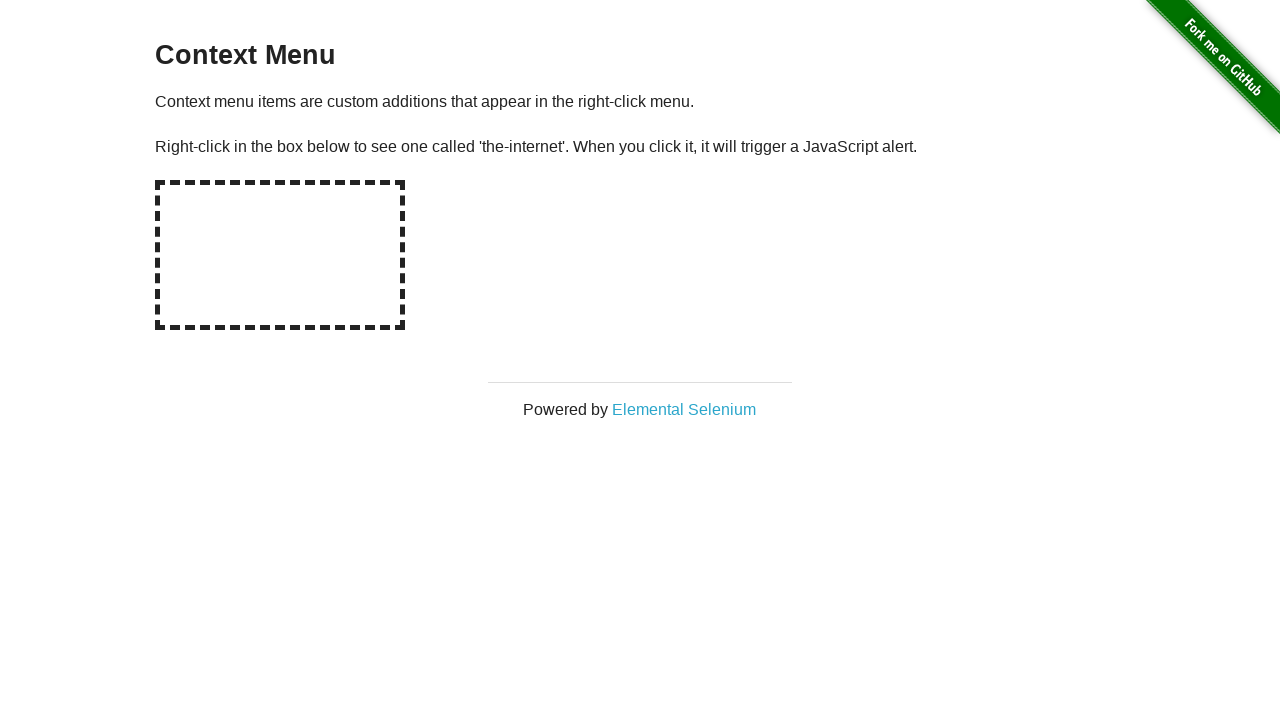

Waited for dialog to be handled
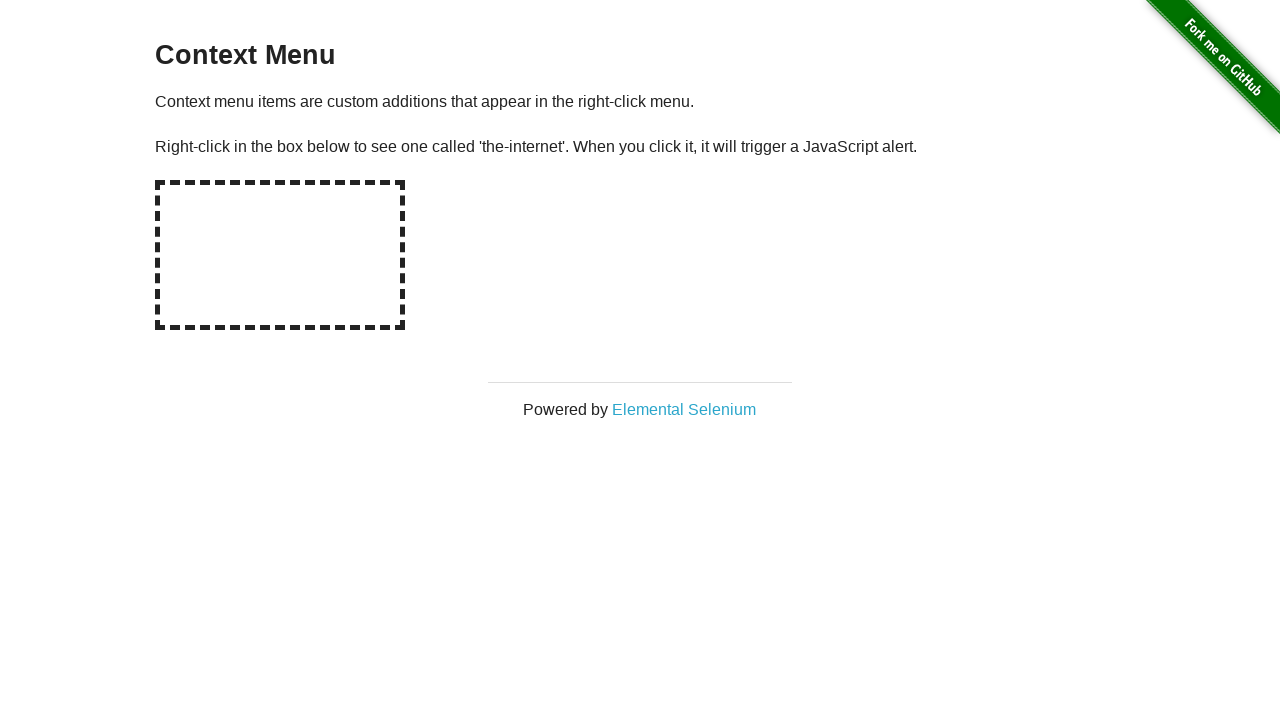

Verified alert message is 'You selected a context menu'
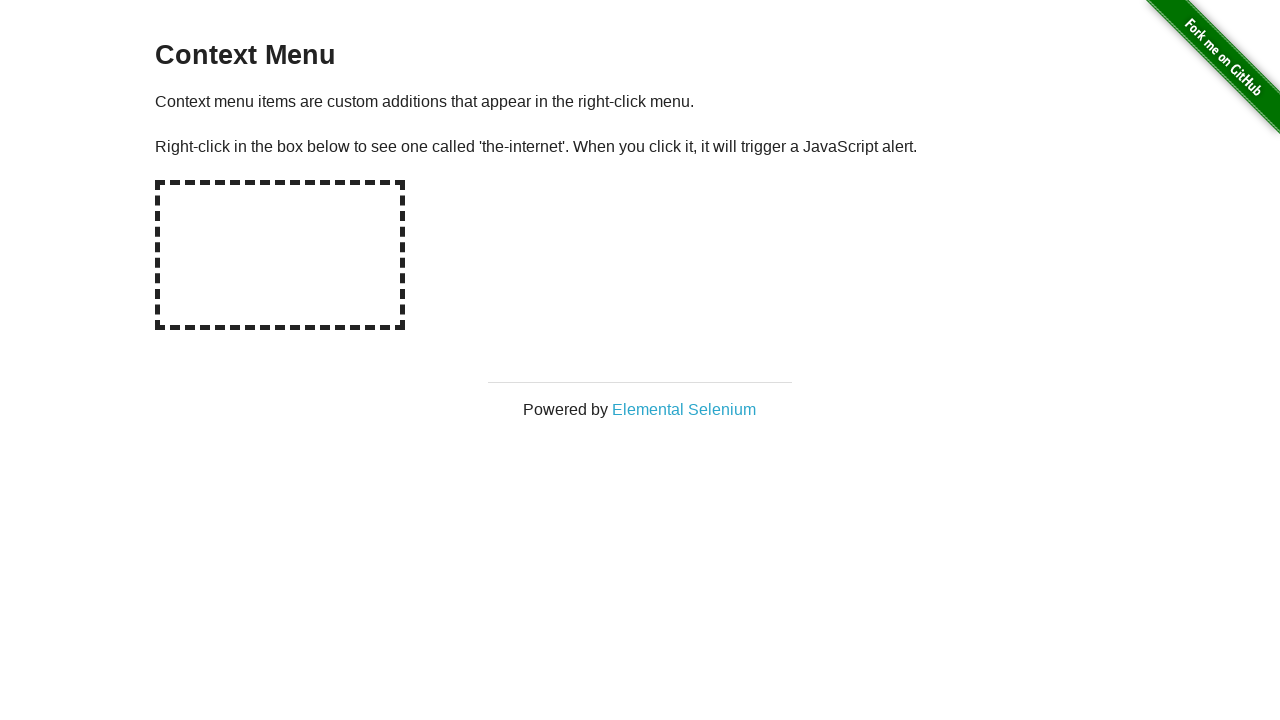

Clicked 'Elemental Selenium' link which opened in a new tab at (684, 409) on text=Elemental Selenium
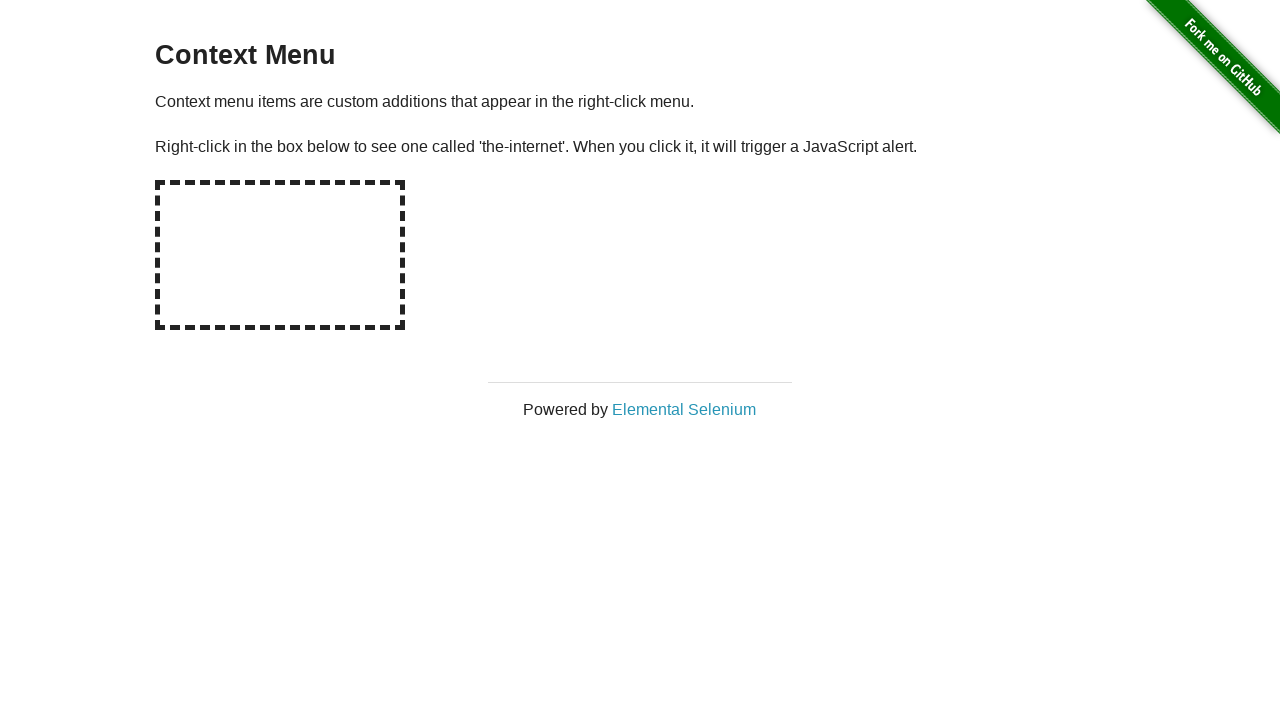

New page loaded completely
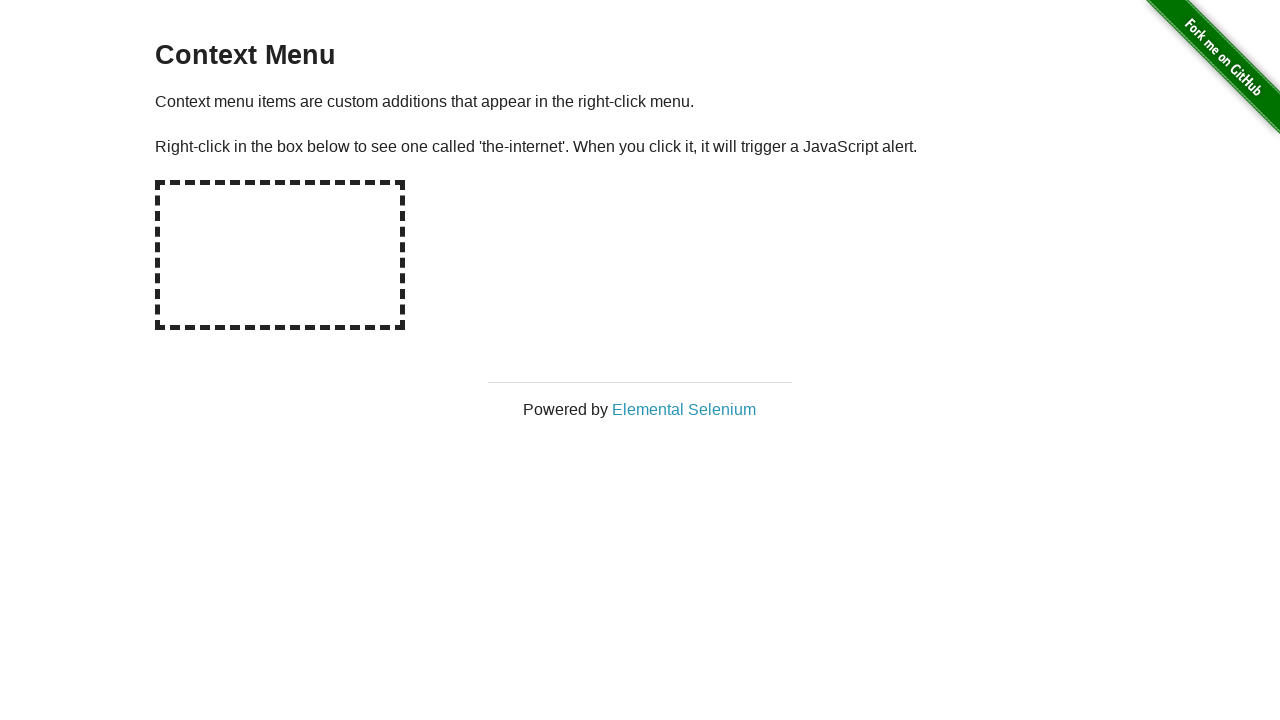

Retrieved h1 text from new page
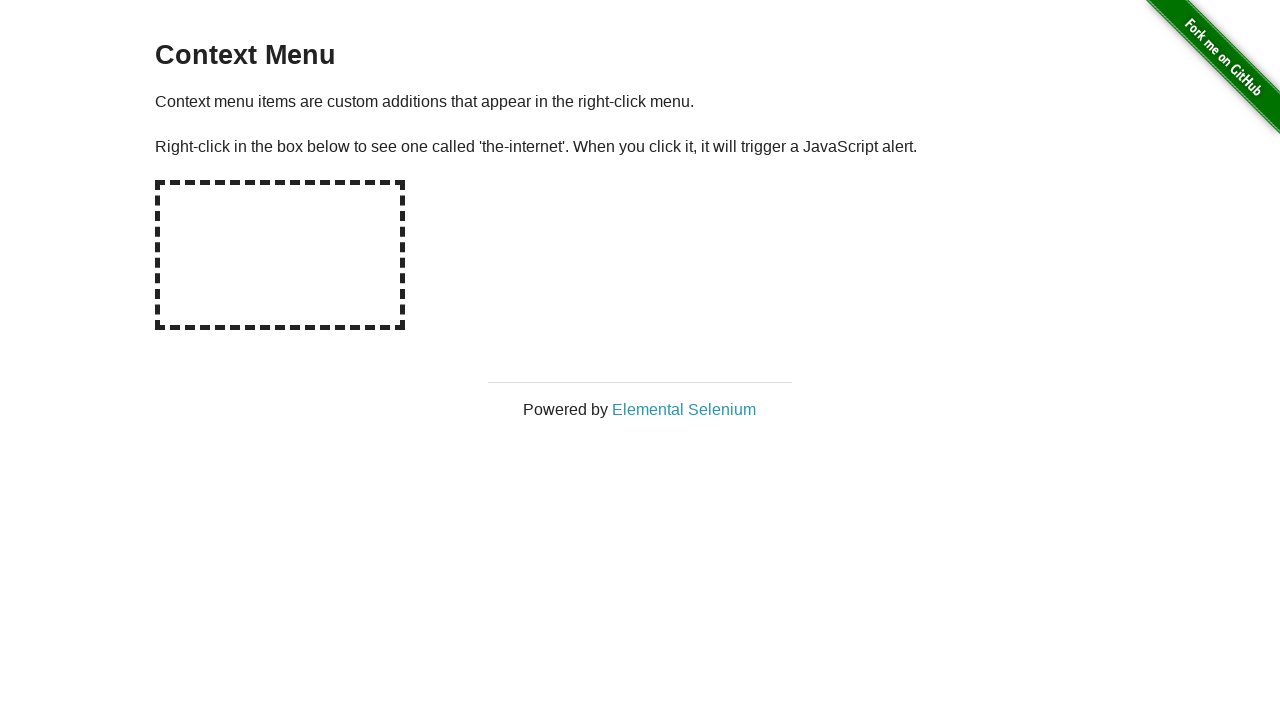

Verified h1 text is 'Elemental Selenium'
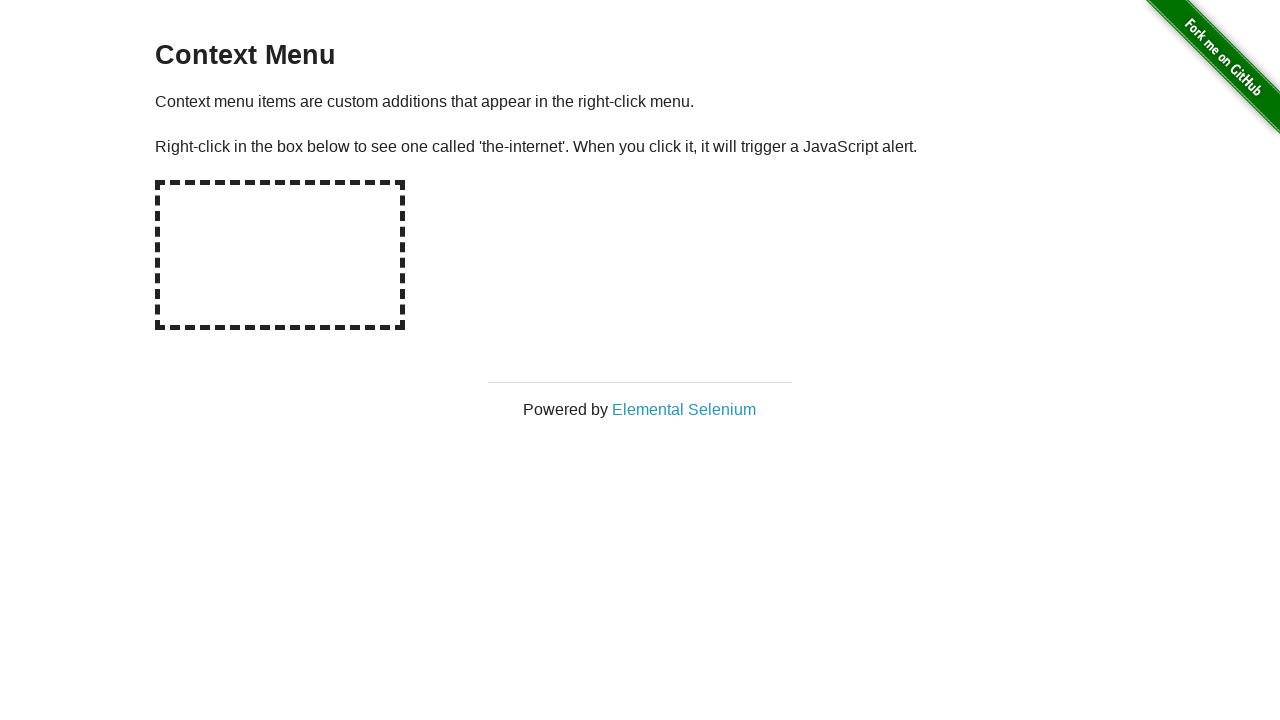

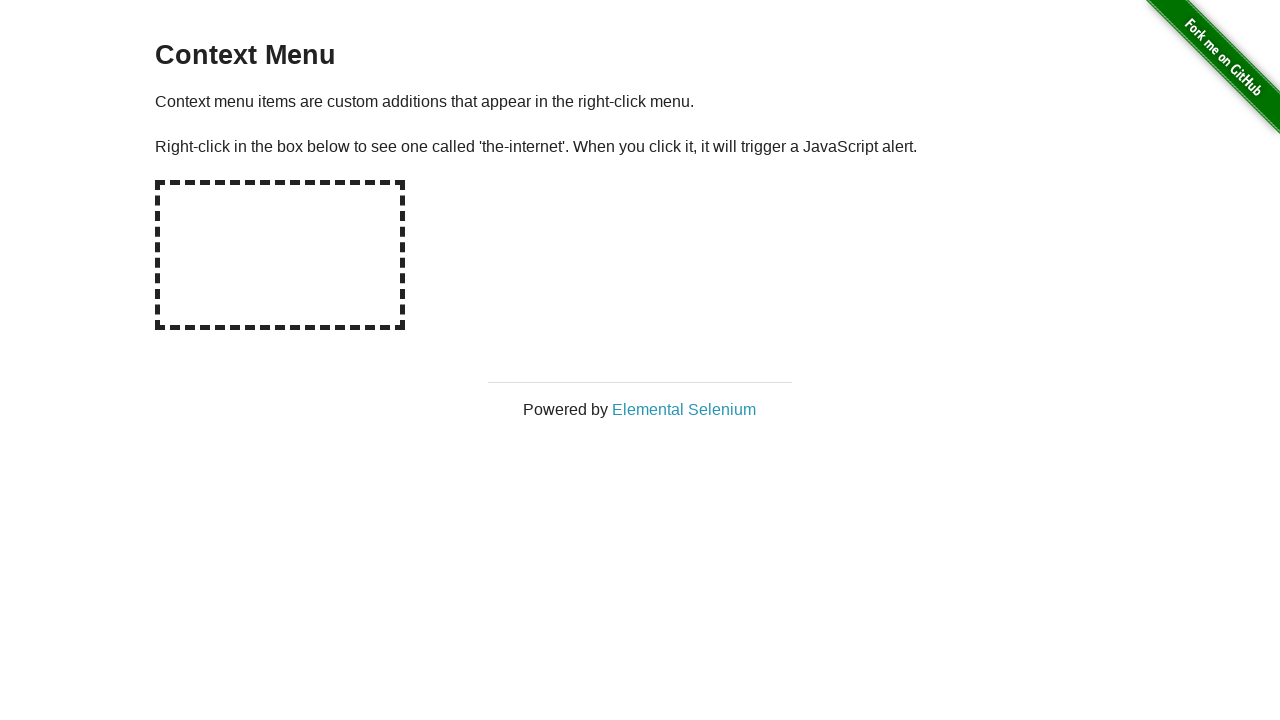